Navigates to SmallPDF's PDF to JPG converter page and clicks the file chooser button to initiate file selection

Starting URL: https://smallpdf.com/pdf-to-jpg

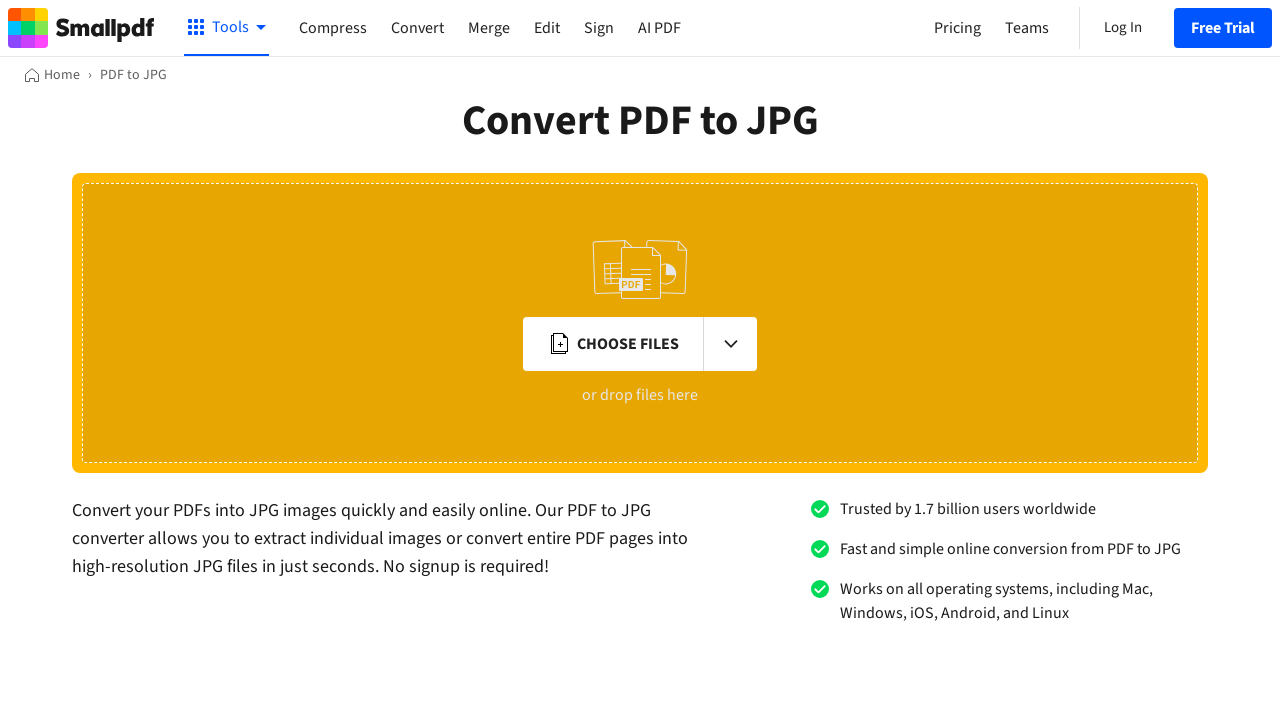

Navigated to SmallPDF PDF to JPG converter page
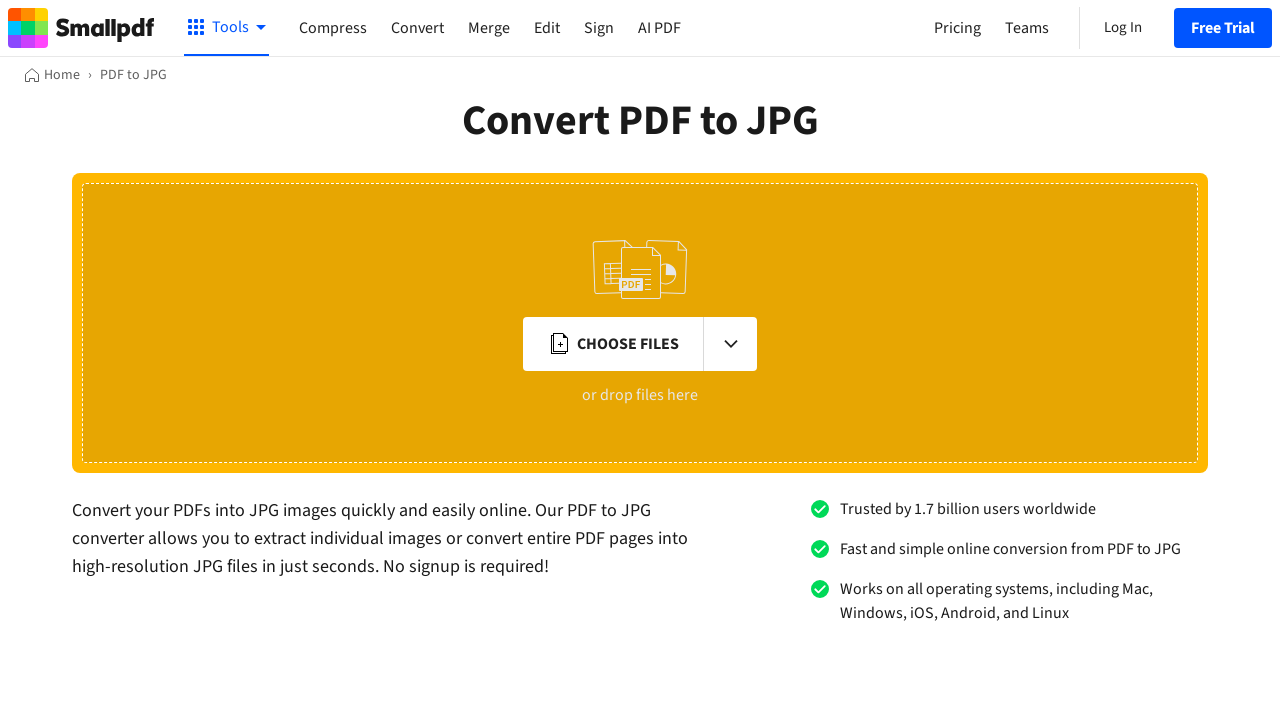

Clicked the Choose File button to initiate file selection at (628, 344) on xpath=//span[contains(text(),'Choose File')]
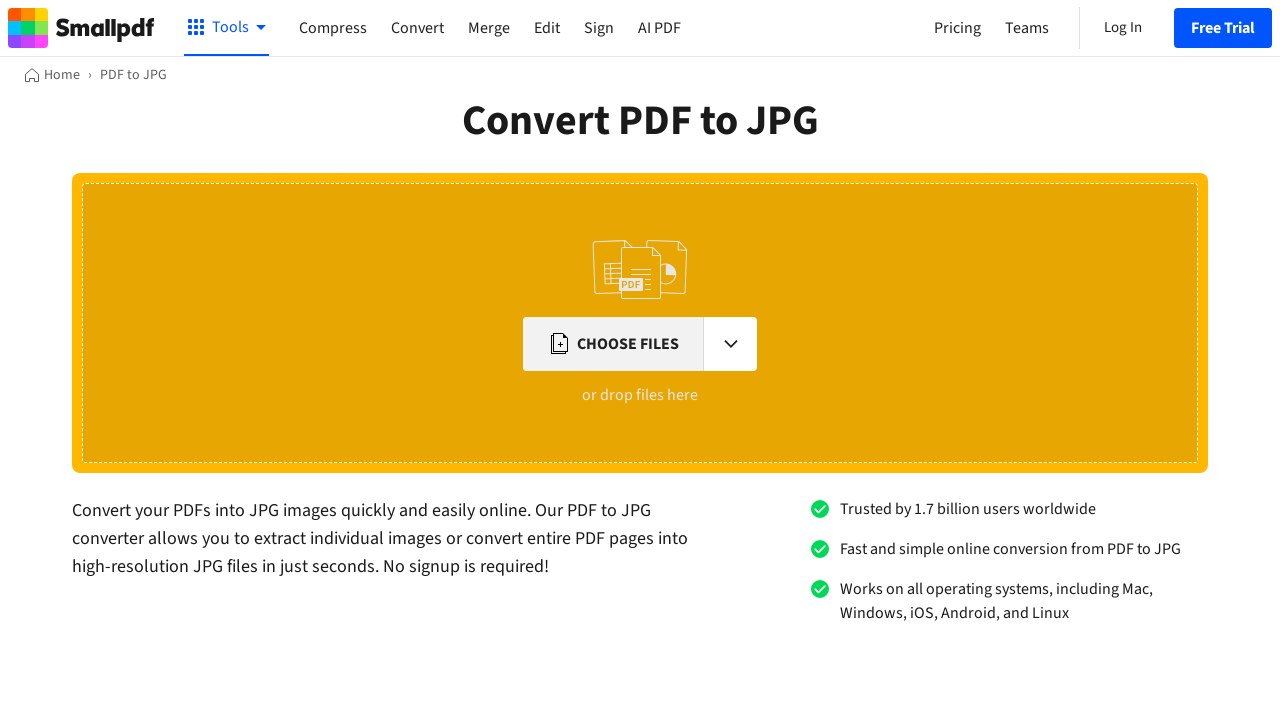

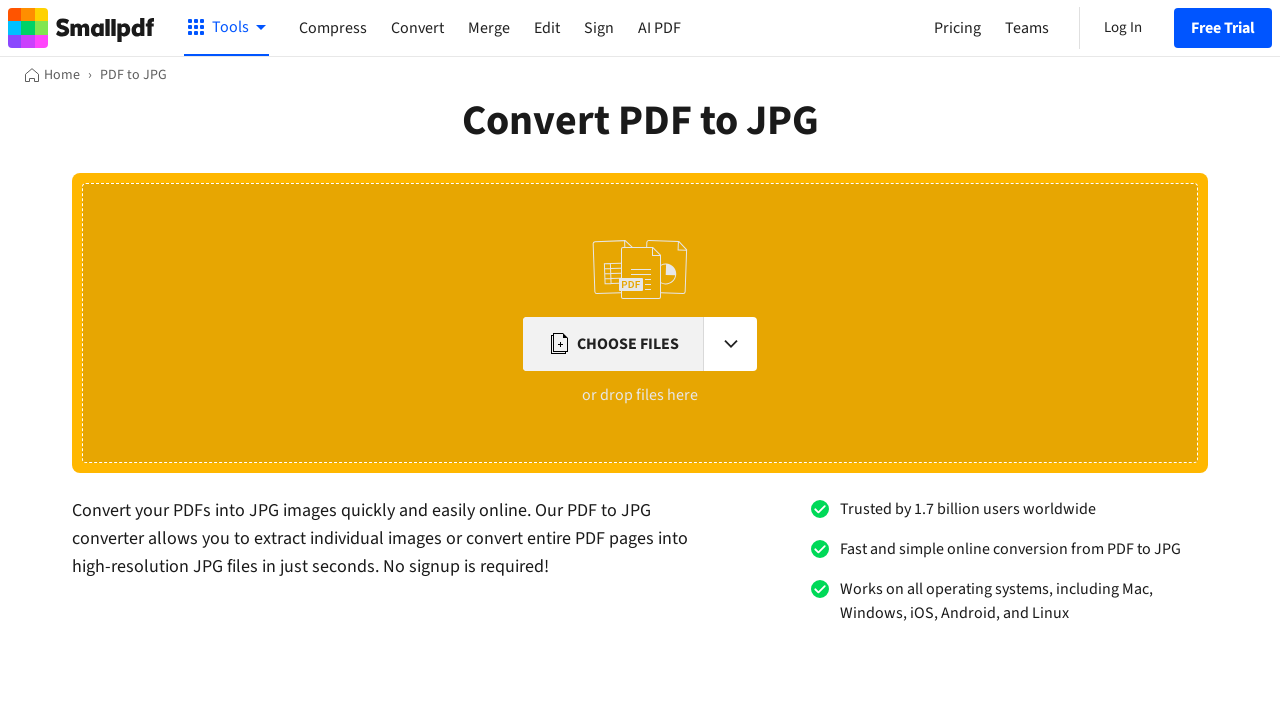